Tests form field interactions on a practice automation page by filling in text inputs, selecting checkboxes and radio buttons, choosing from a dropdown, entering email and message, and submitting the form.

Starting URL: https://practice-automation.com/form-fields/

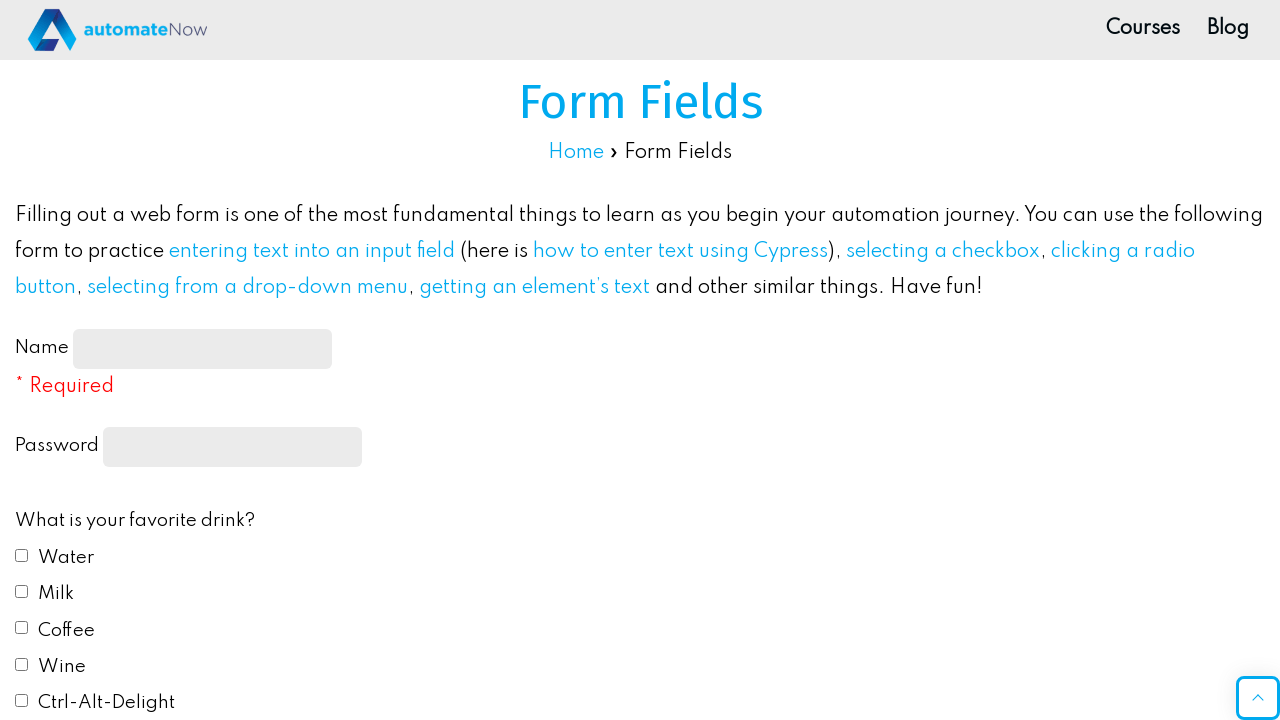

Filled name input field with 'John Smith' on #name-input
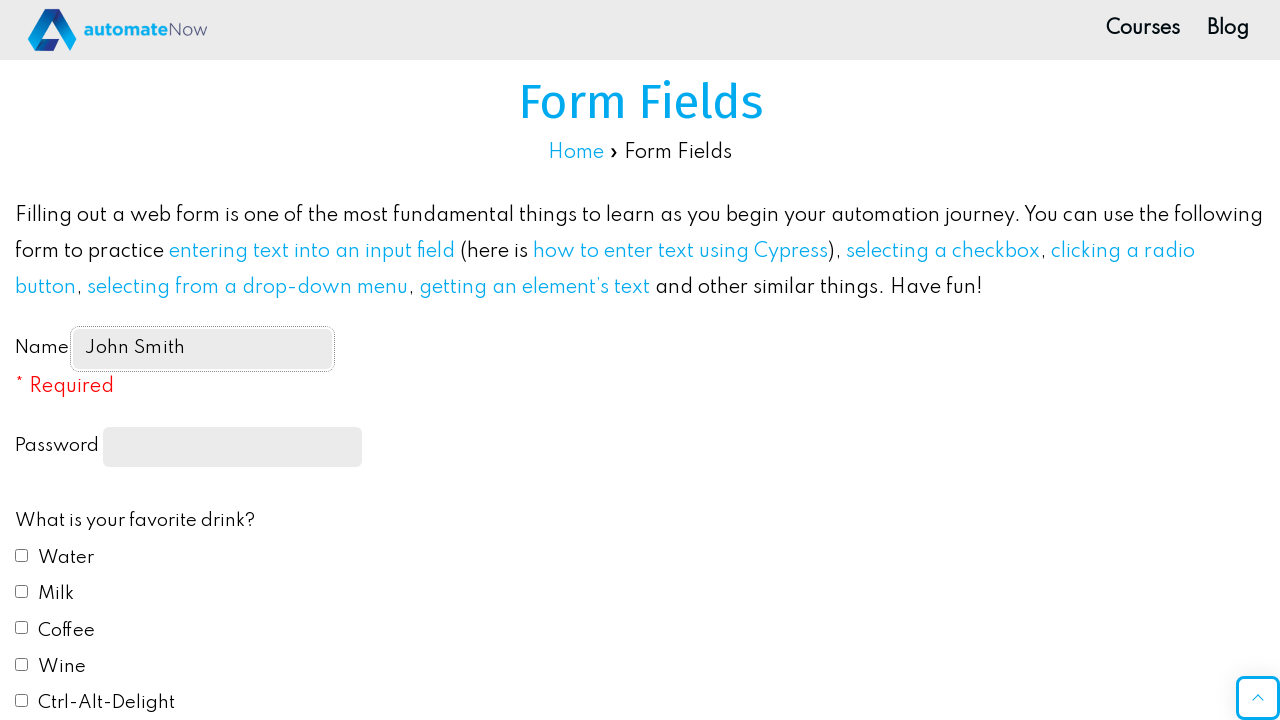

Filled password field with 'SecurePass123' on input[type='password']
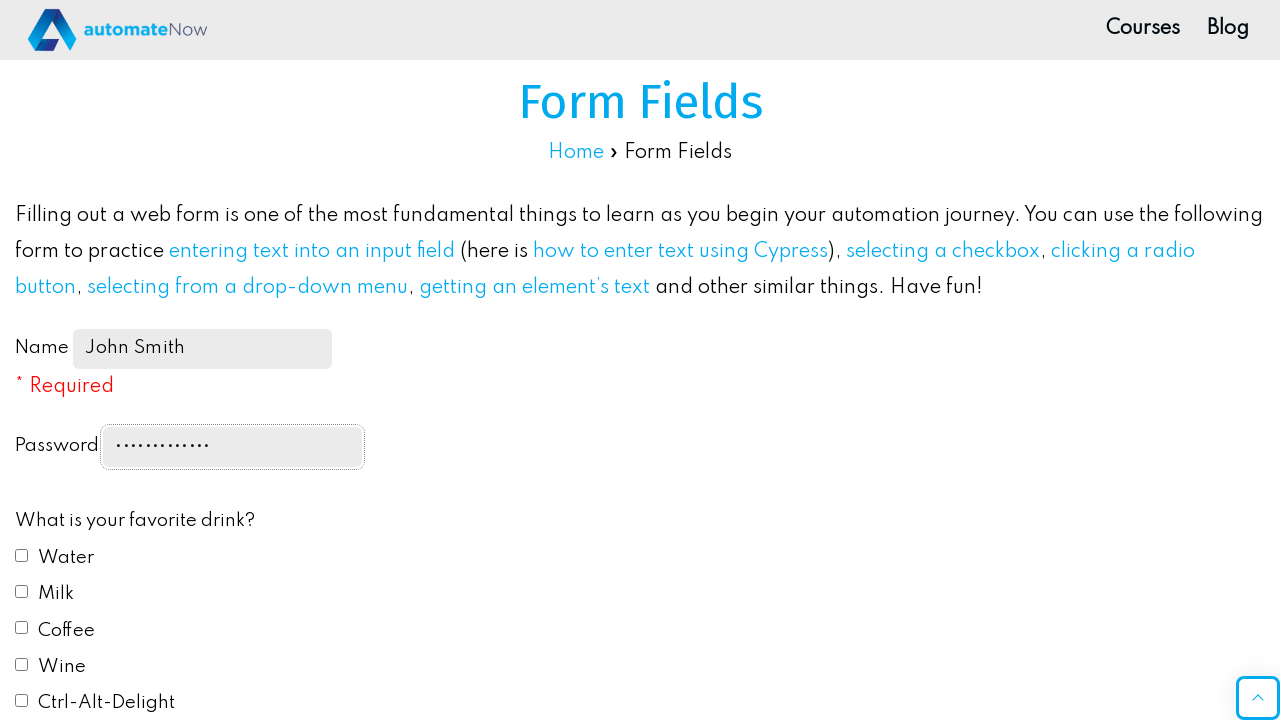

Checked Water checkbox at (22, 555) on #drink1
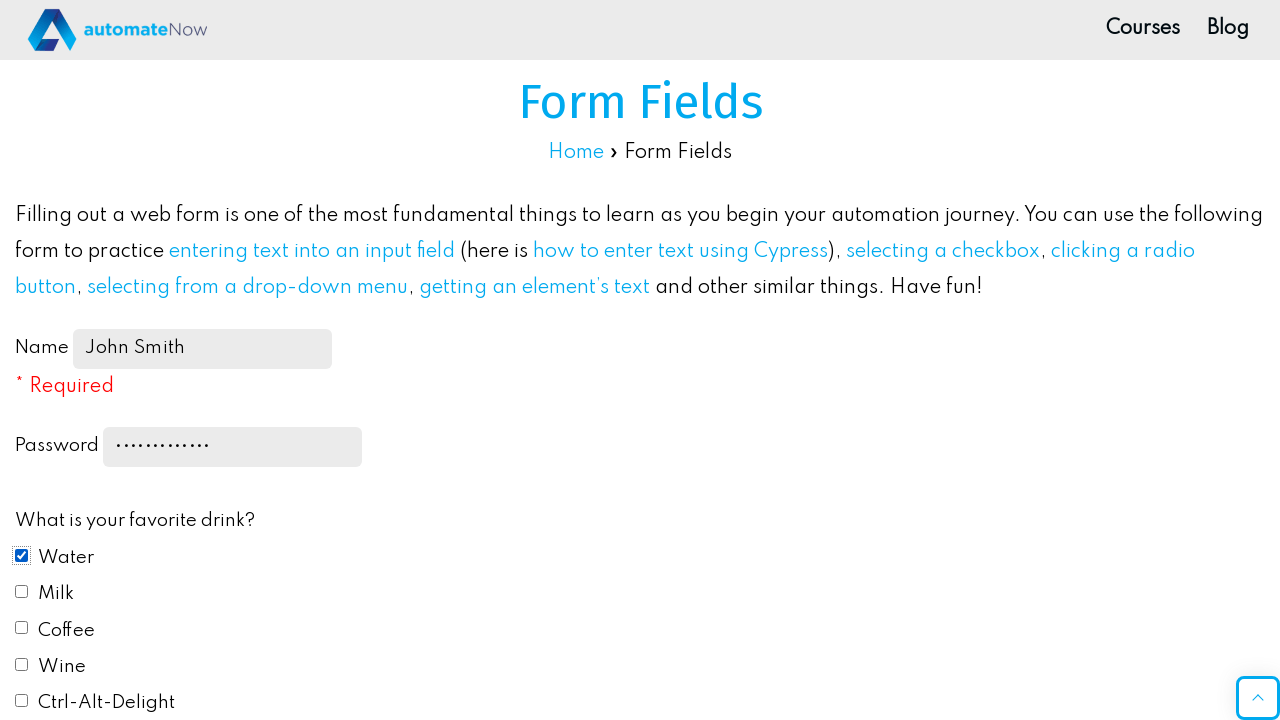

Checked Coffee checkbox at (22, 628) on #drink3
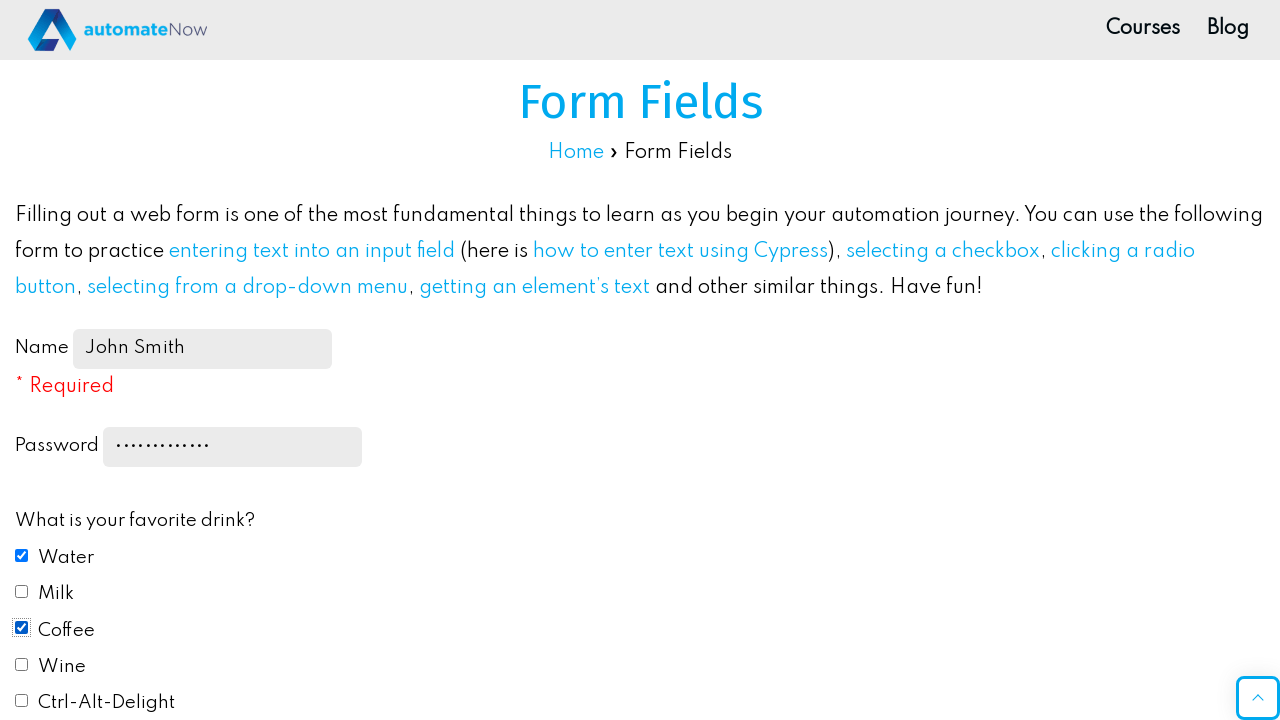

Selected Blue radio button at (22, 361) on #color2
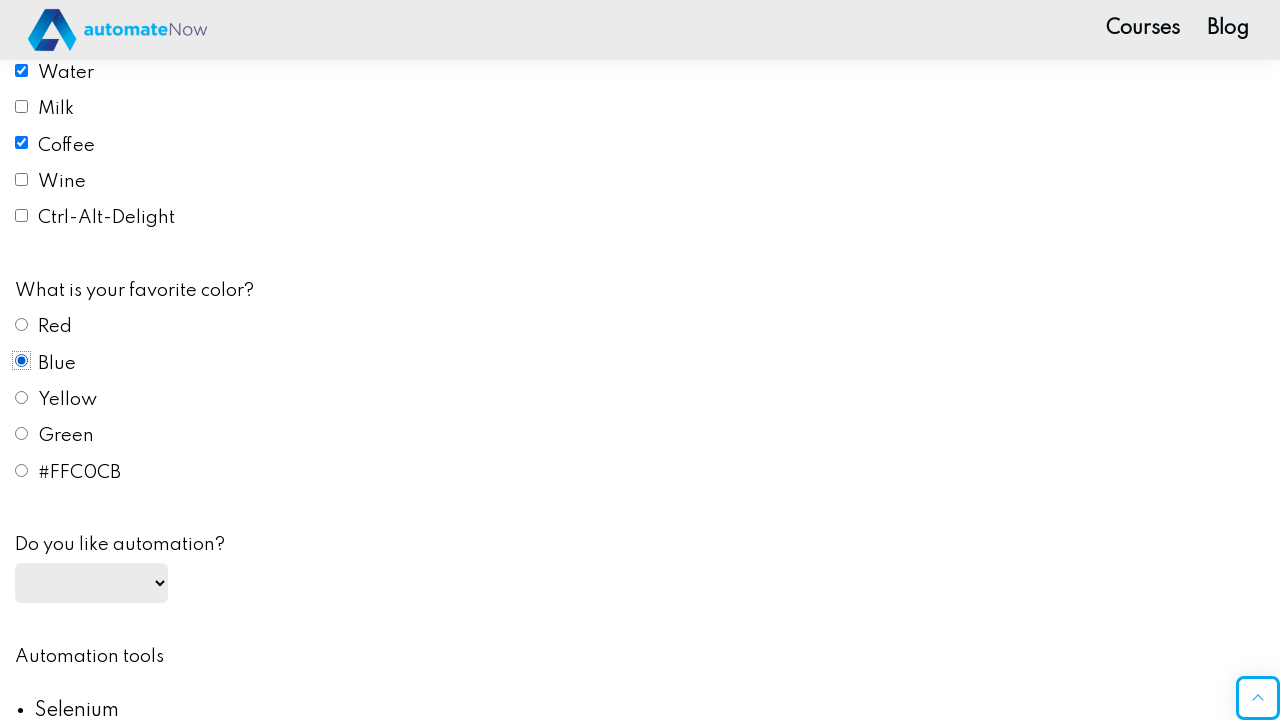

Selected 'yes' from automation dropdown on #automation
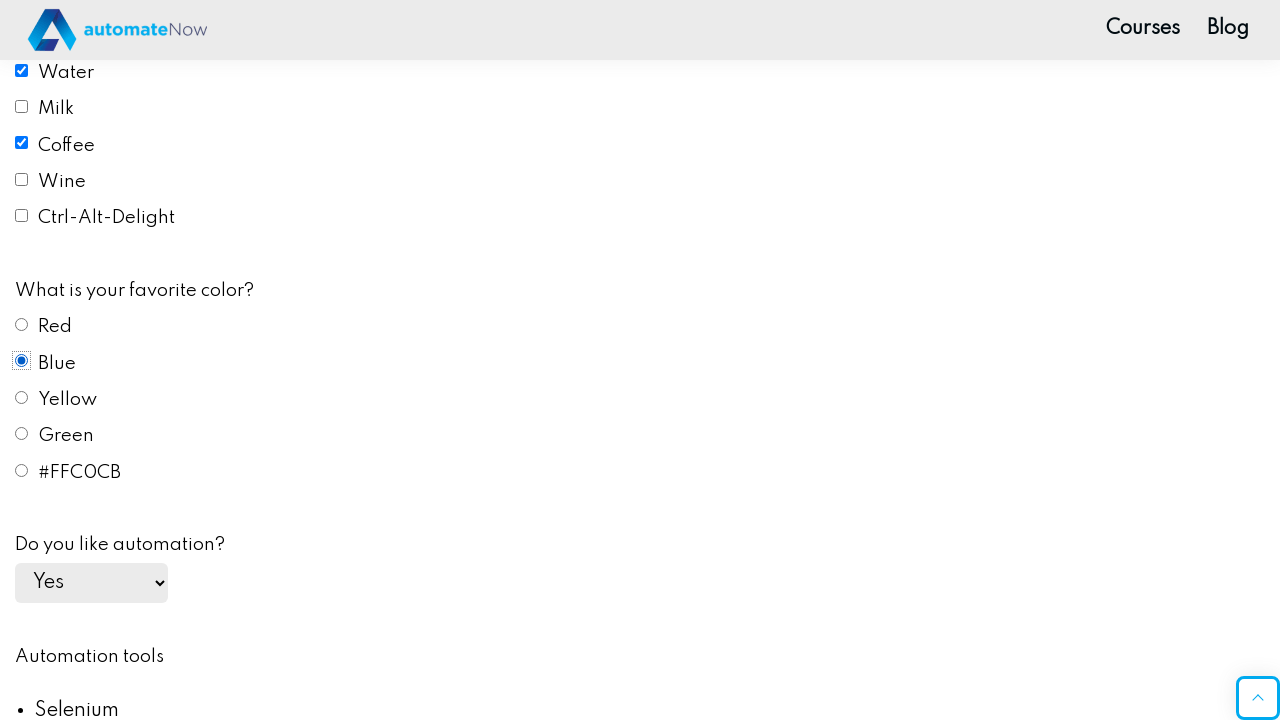

Filled email field with 'john.smith@testmail.com' on #email
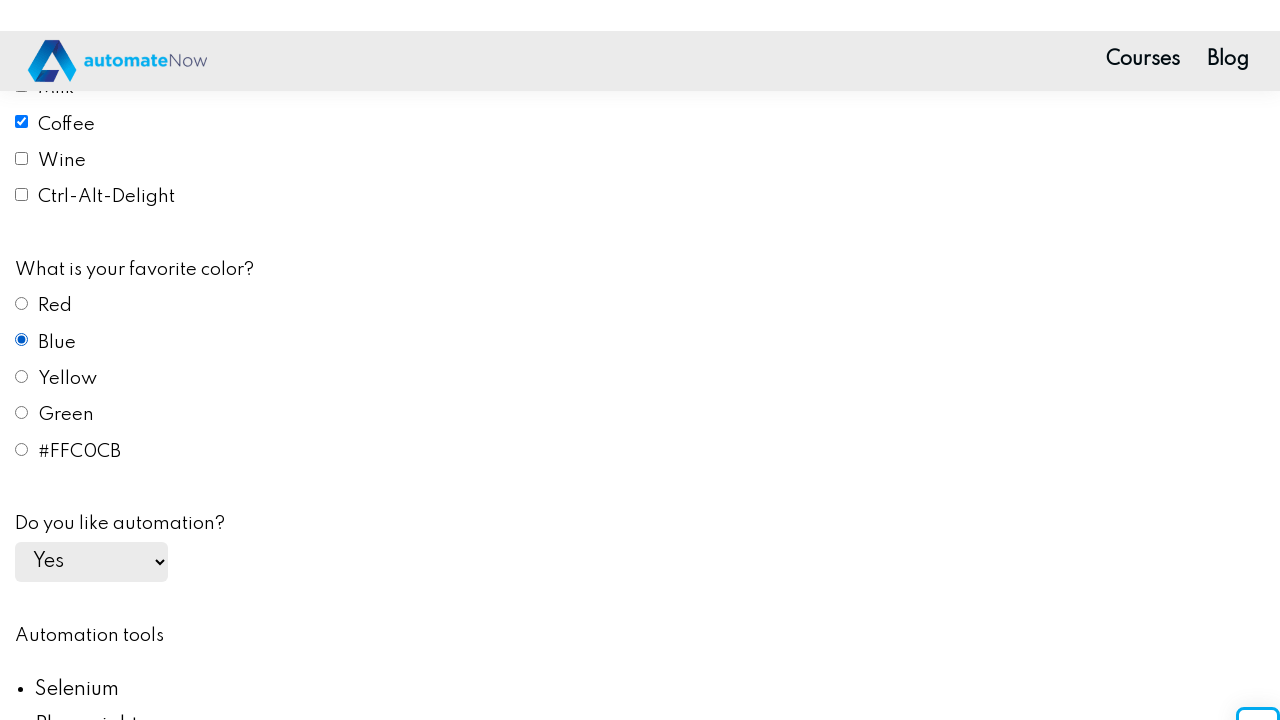

Filled message textarea with test message on #message
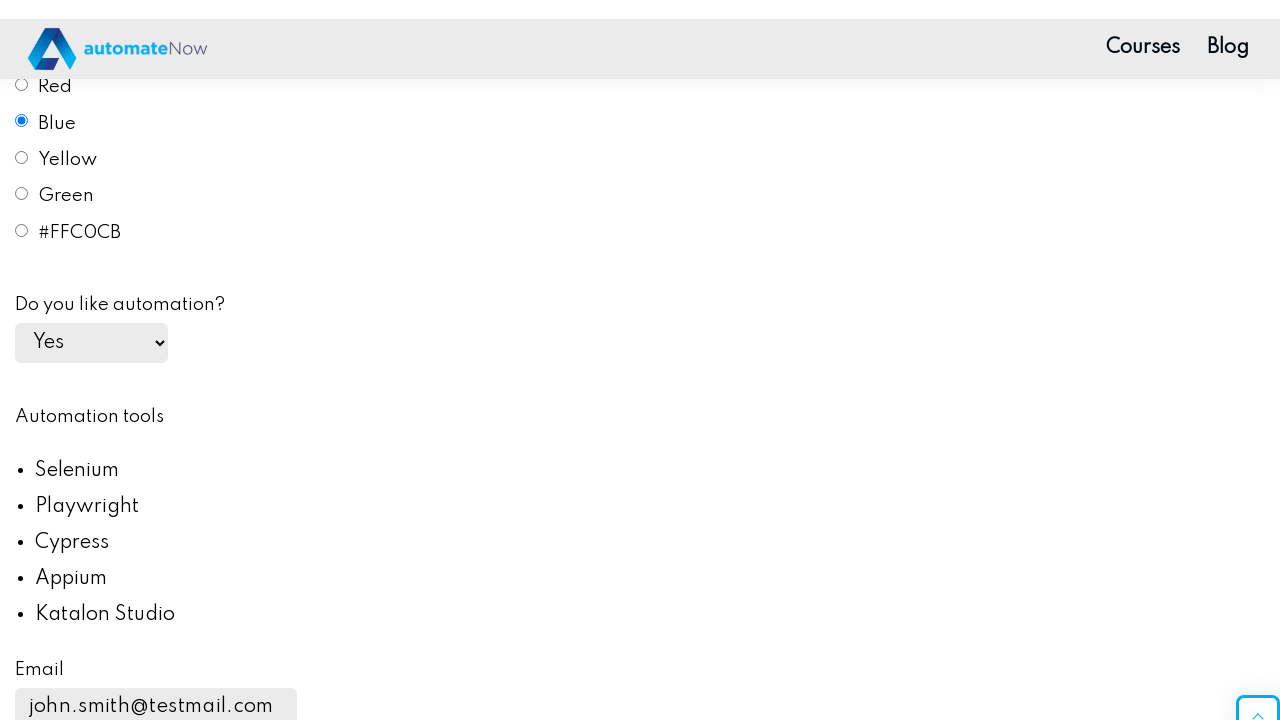

Clicked submit button at (108, 361) on #submit-btn
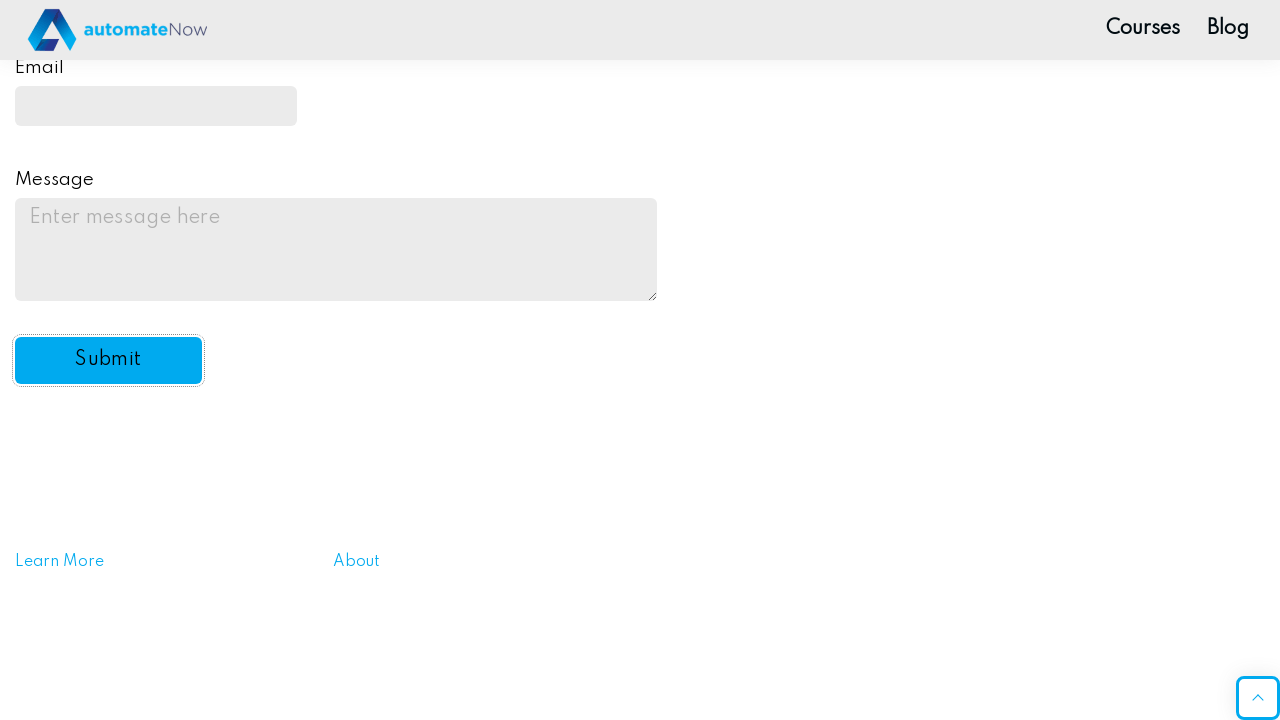

Alert dialog accepted
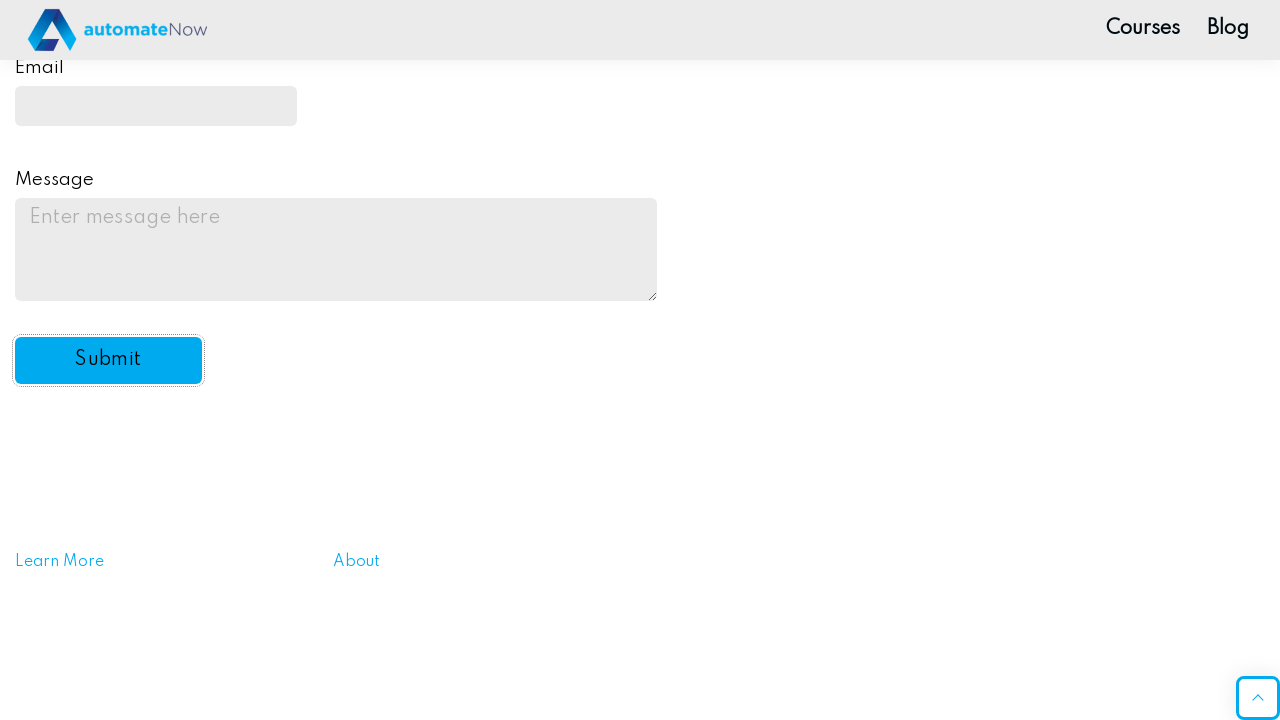

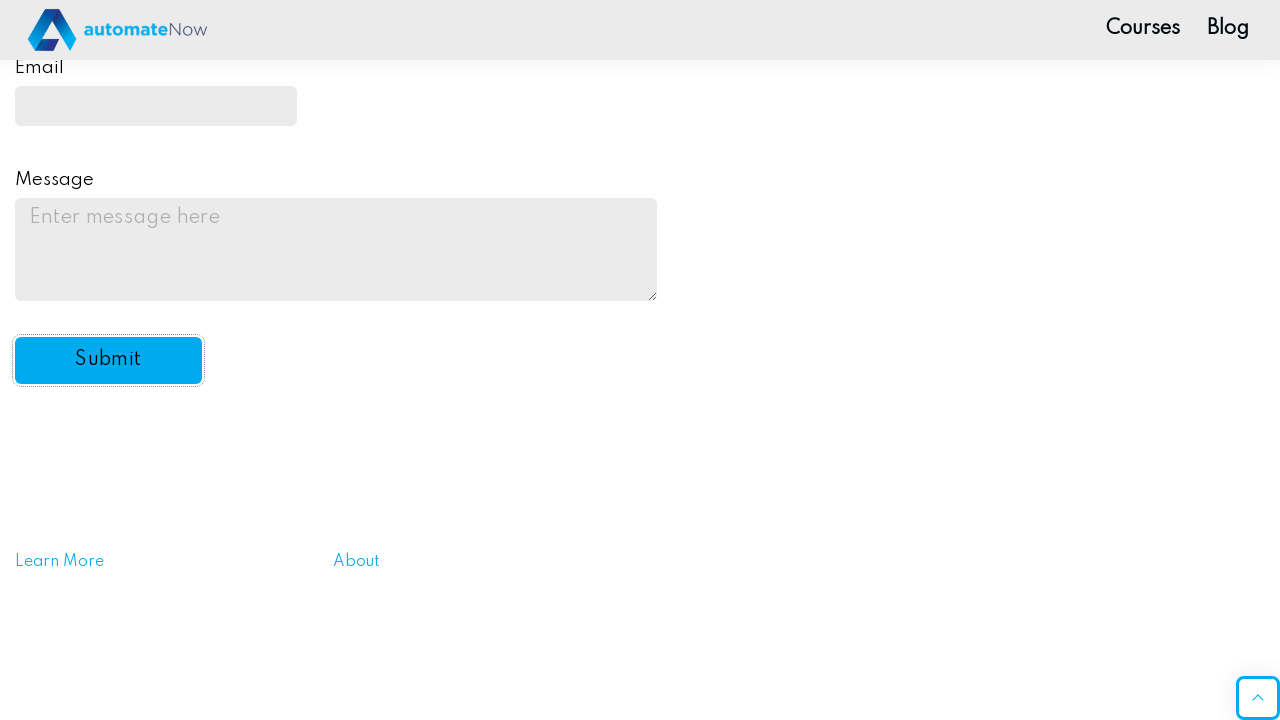